Navigates to the home page and verifies the header text and description are displayed correctly

Starting URL: https://kristinek.github.io/site

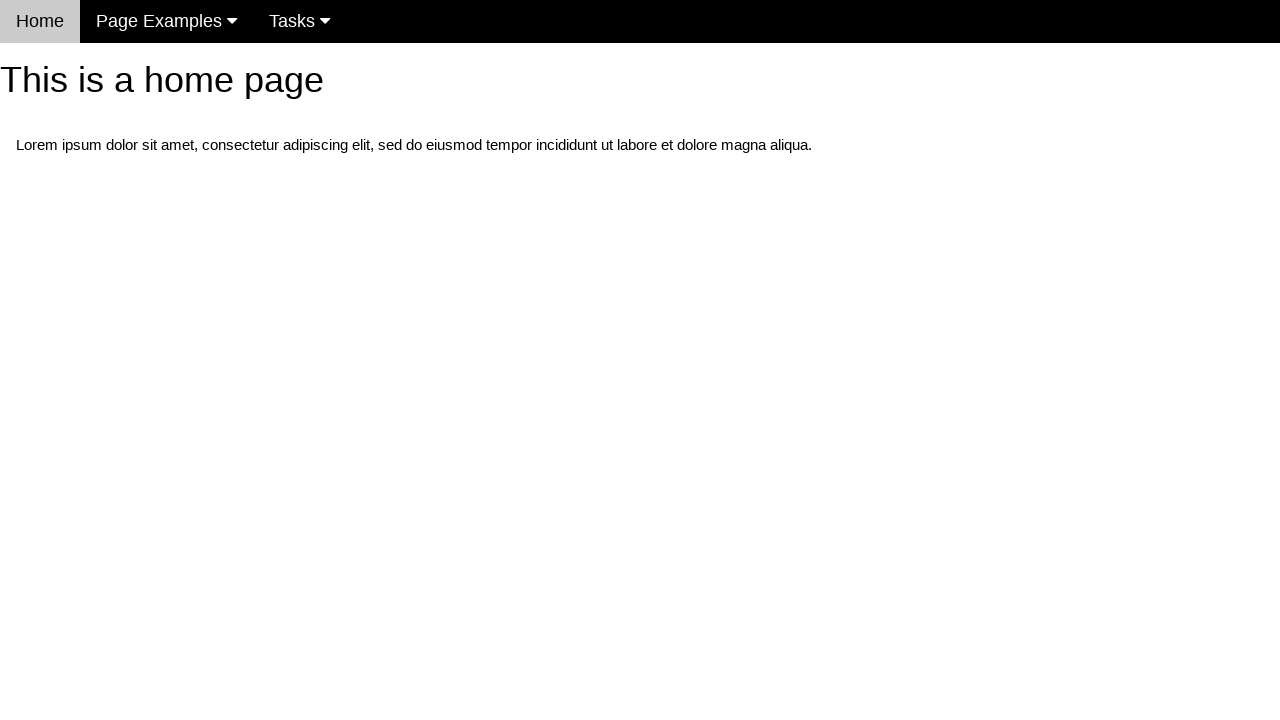

Navigated to home page at https://kristinek.github.io/site
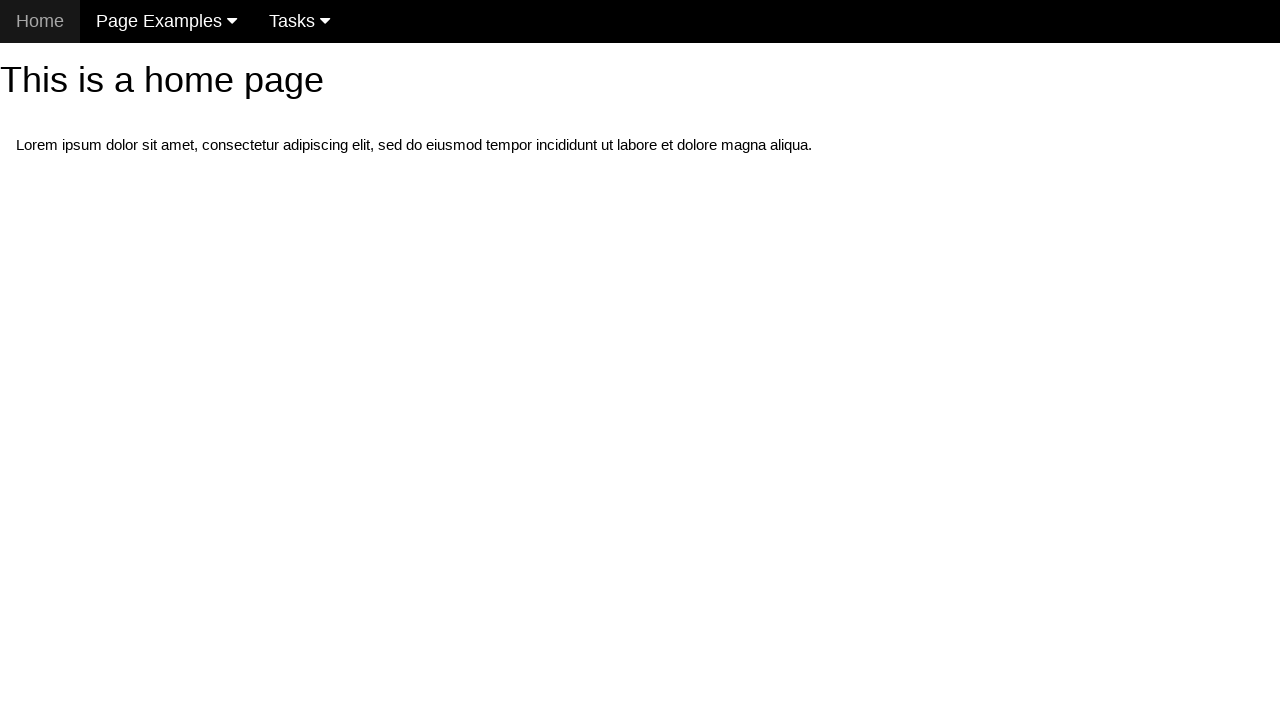

Located h1 header element
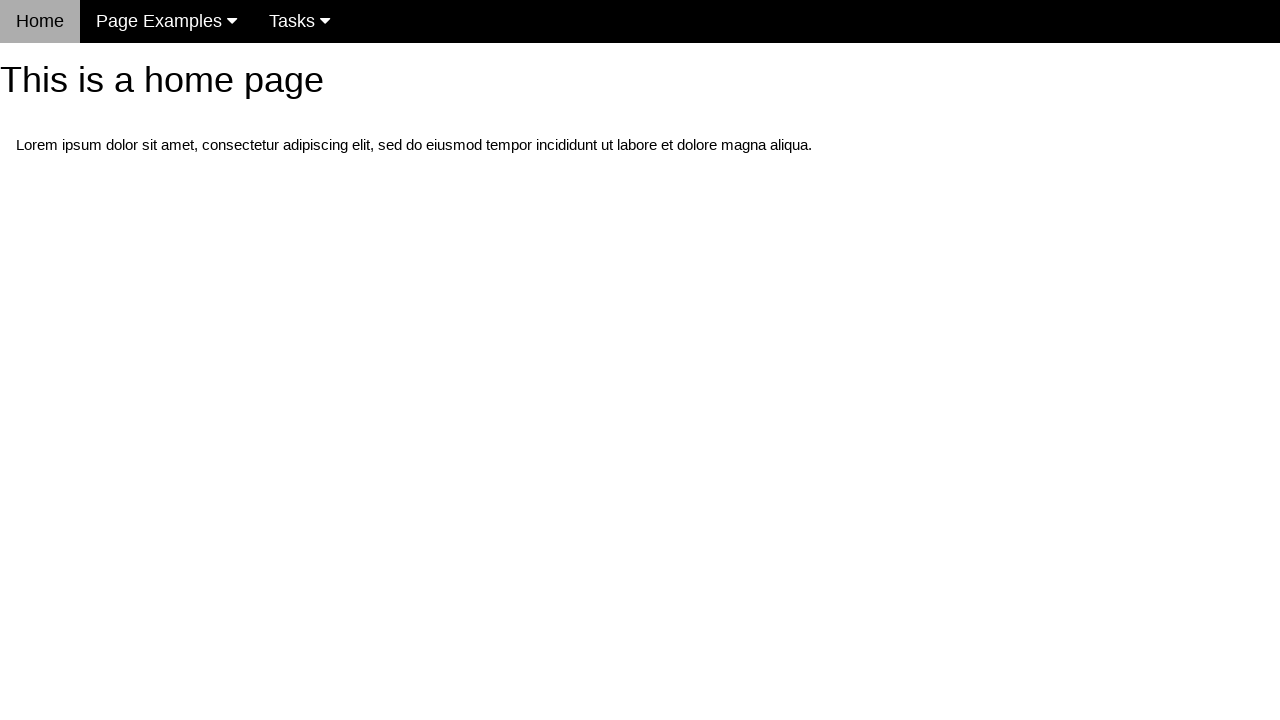

Header element is ready
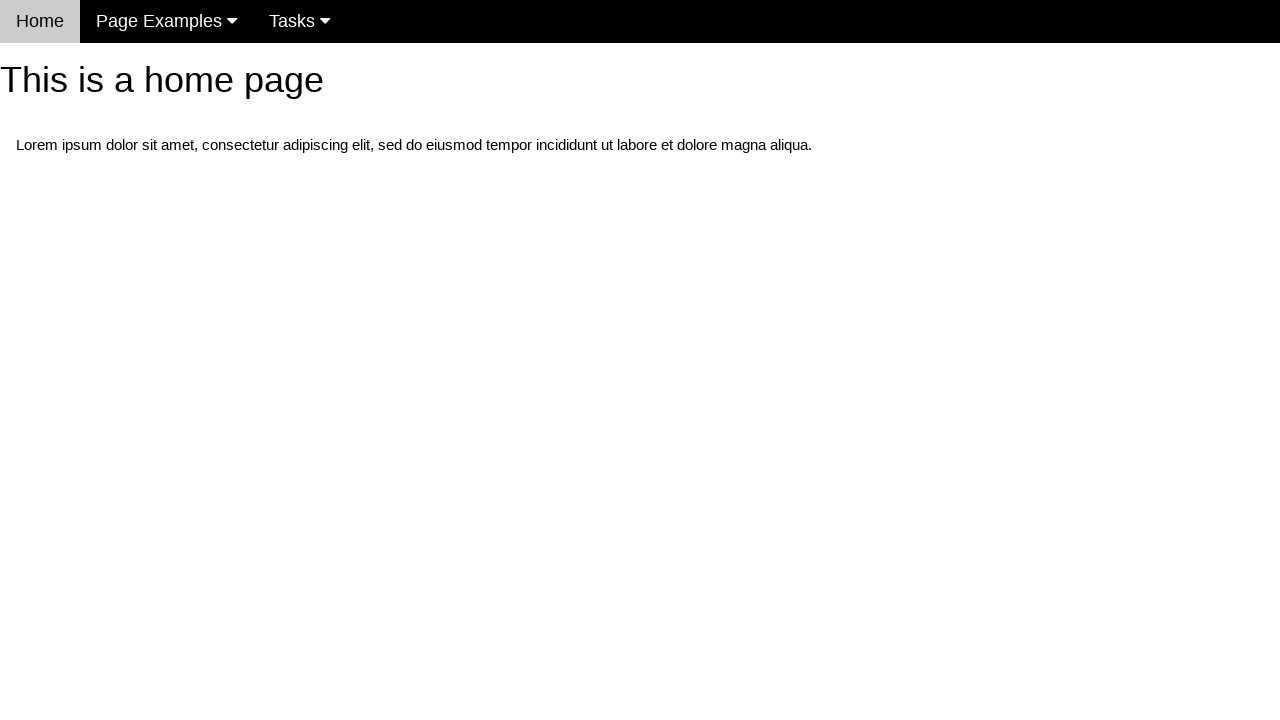

Verified header text is 'This is a home page'
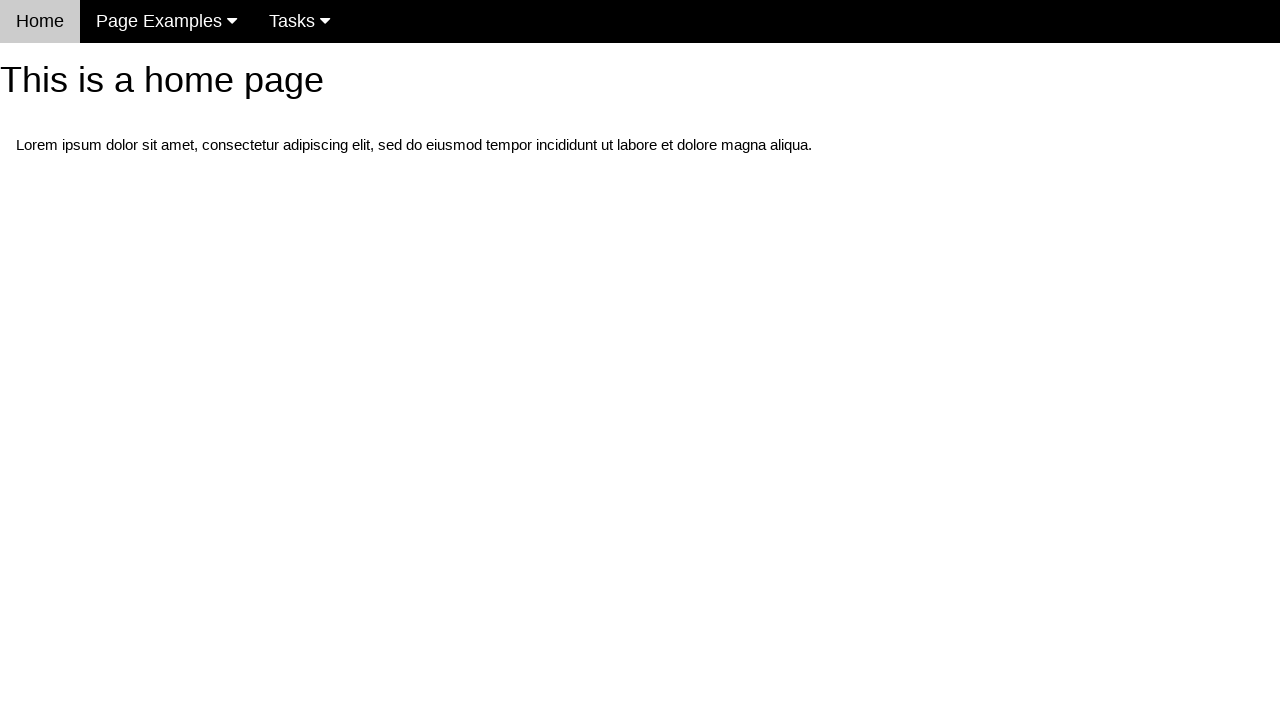

Located first paragraph element
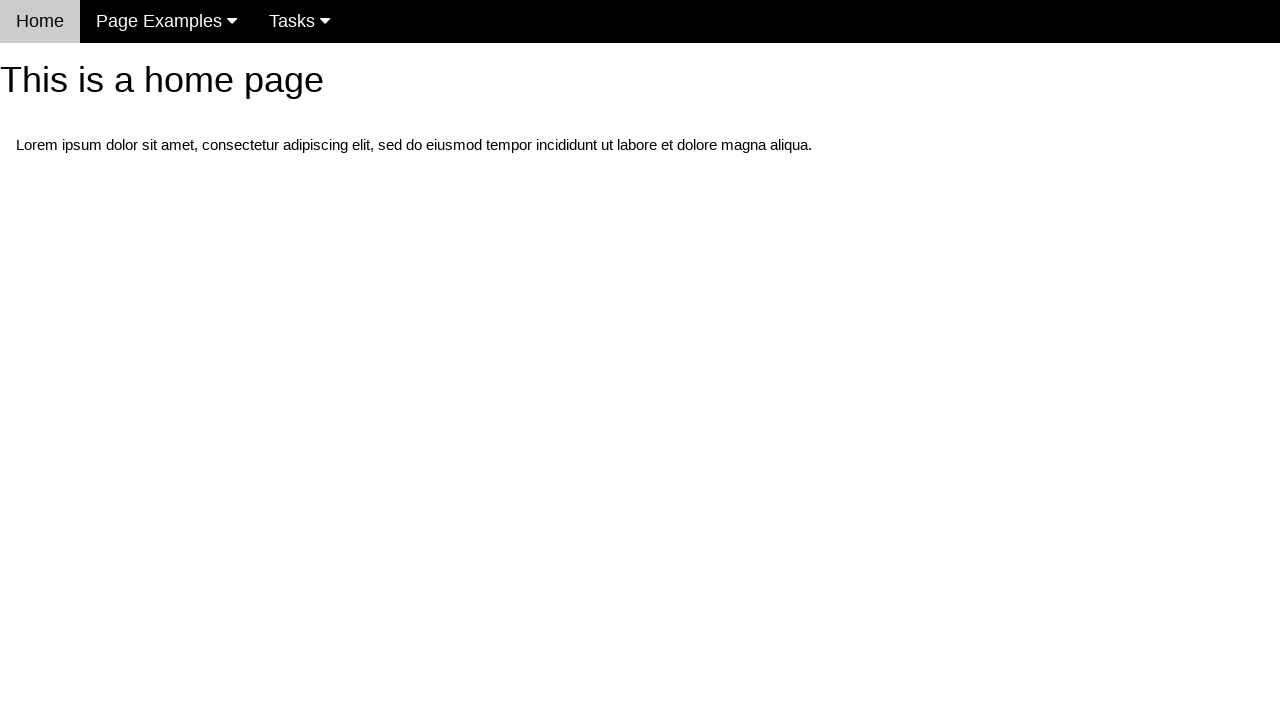

Verified description contains 'Lorem ipsum dolor sit amet'
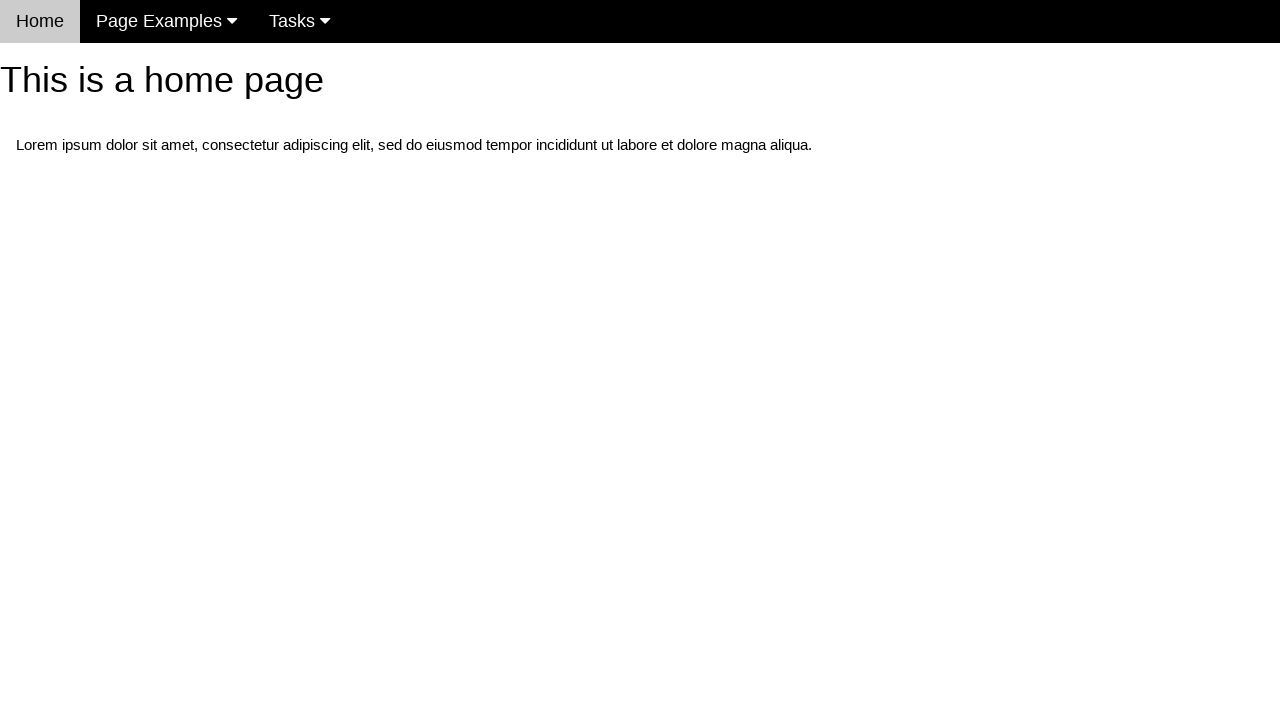

Verified navigation menu is visible
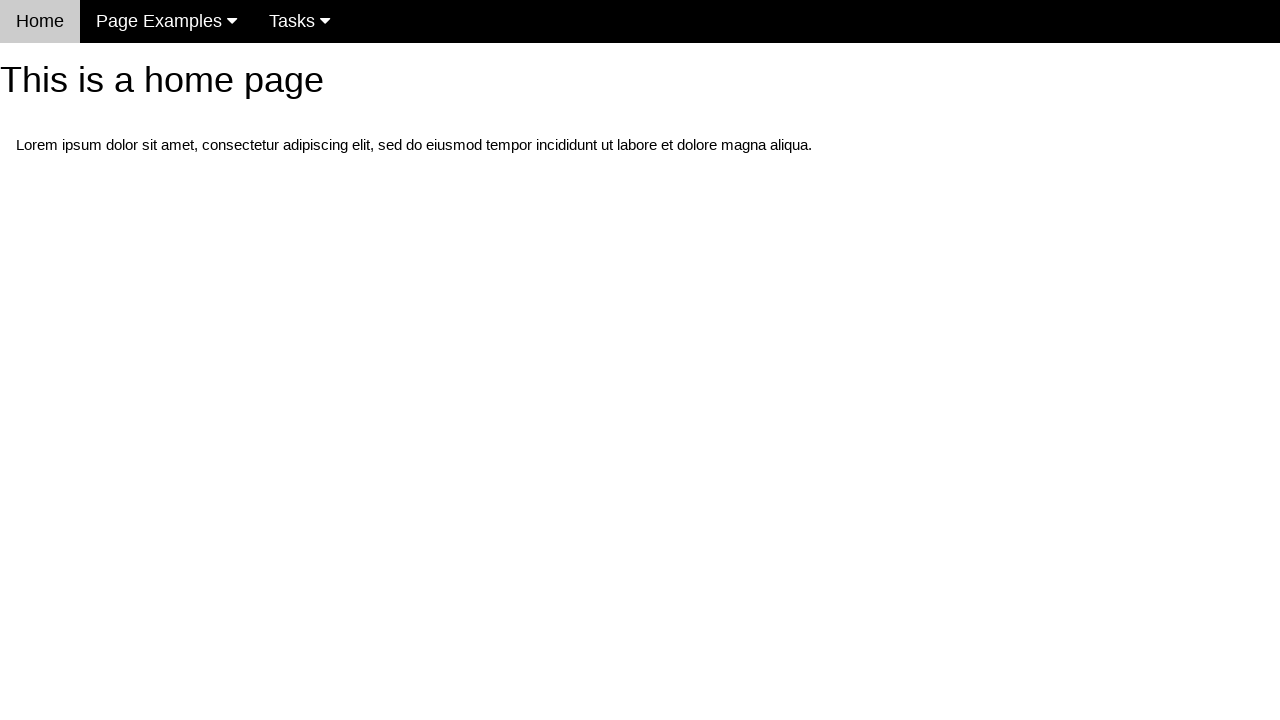

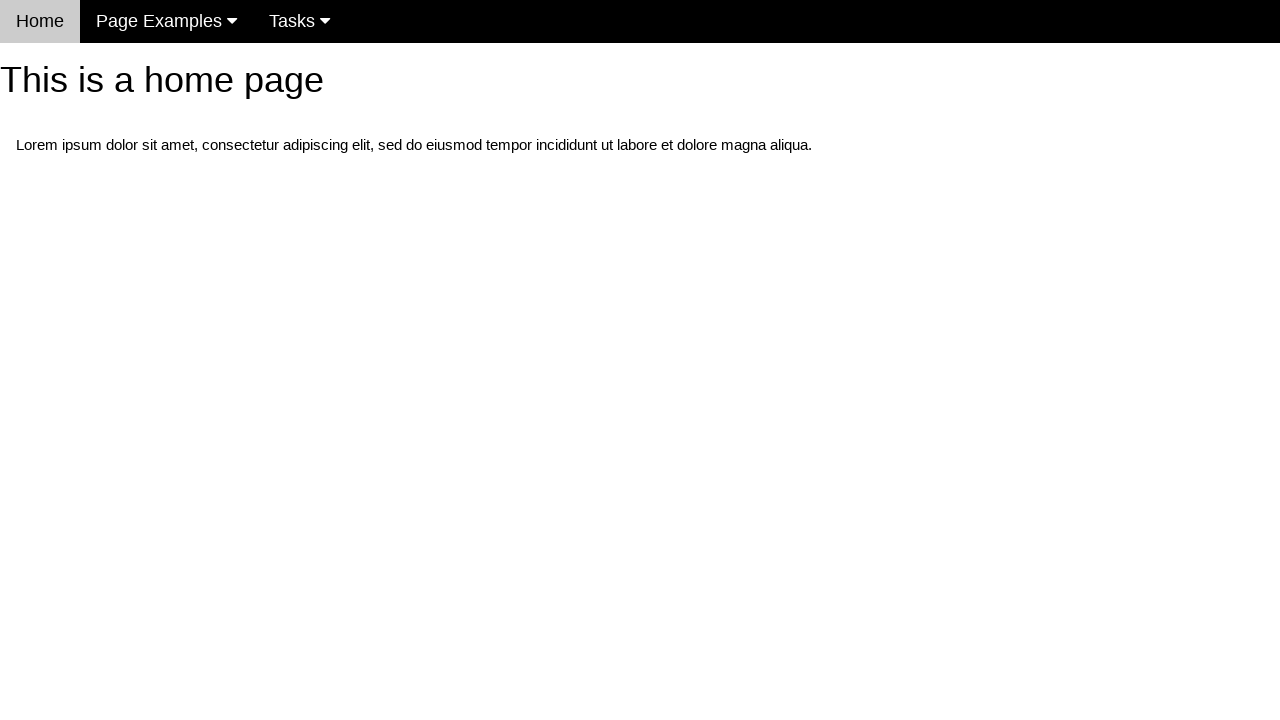